Tests auto-suggestive dropdown functionality by typing partial text and selecting a matching option from the dropdown list

Starting URL: https://rahulshettyacademy.com/dropdownsPractise/

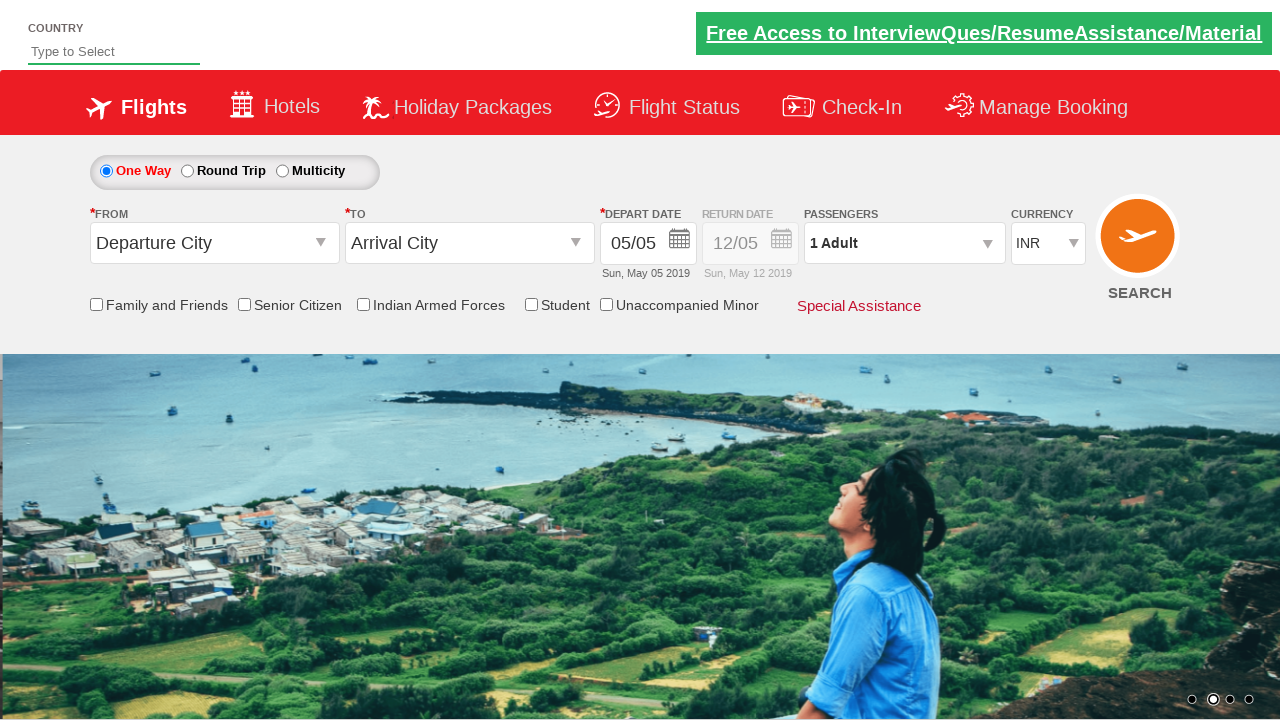

Typed 'Aus' into auto-suggest field on #autosuggest
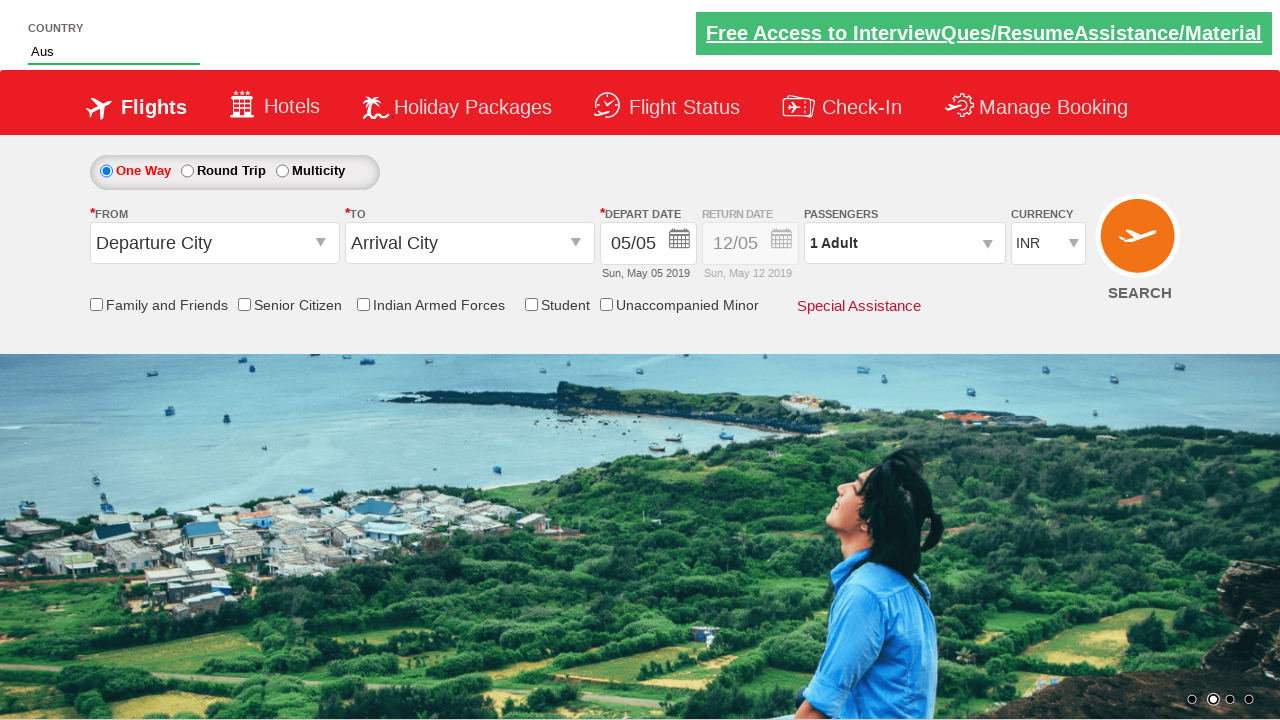

Dropdown suggestions appeared
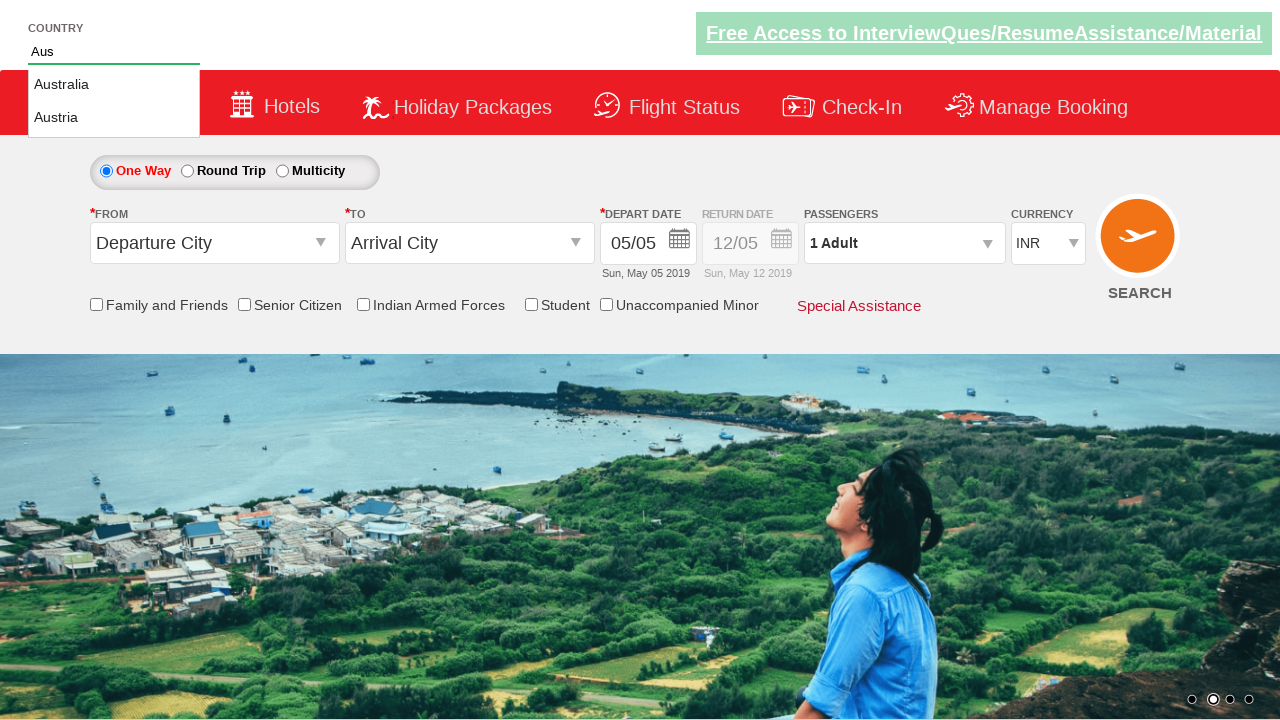

Selected 'Australia' from dropdown suggestions at (114, 101) on .ui-corner-all >> nth=0
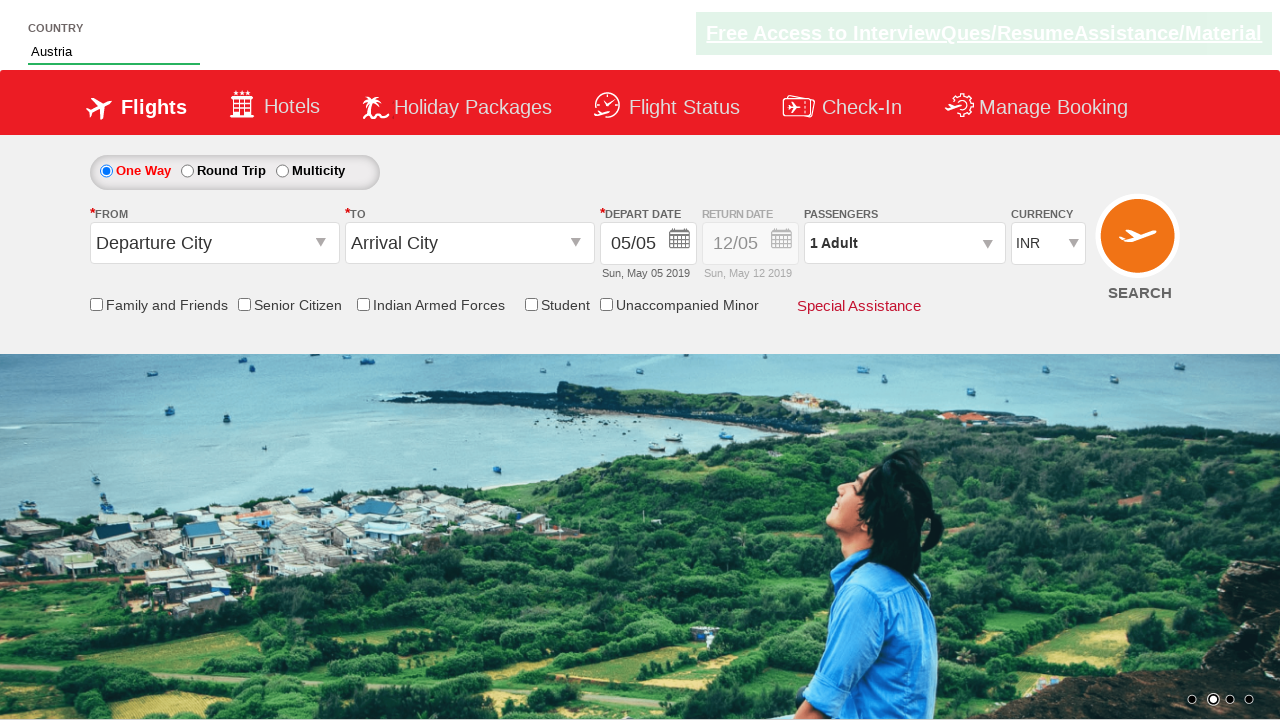

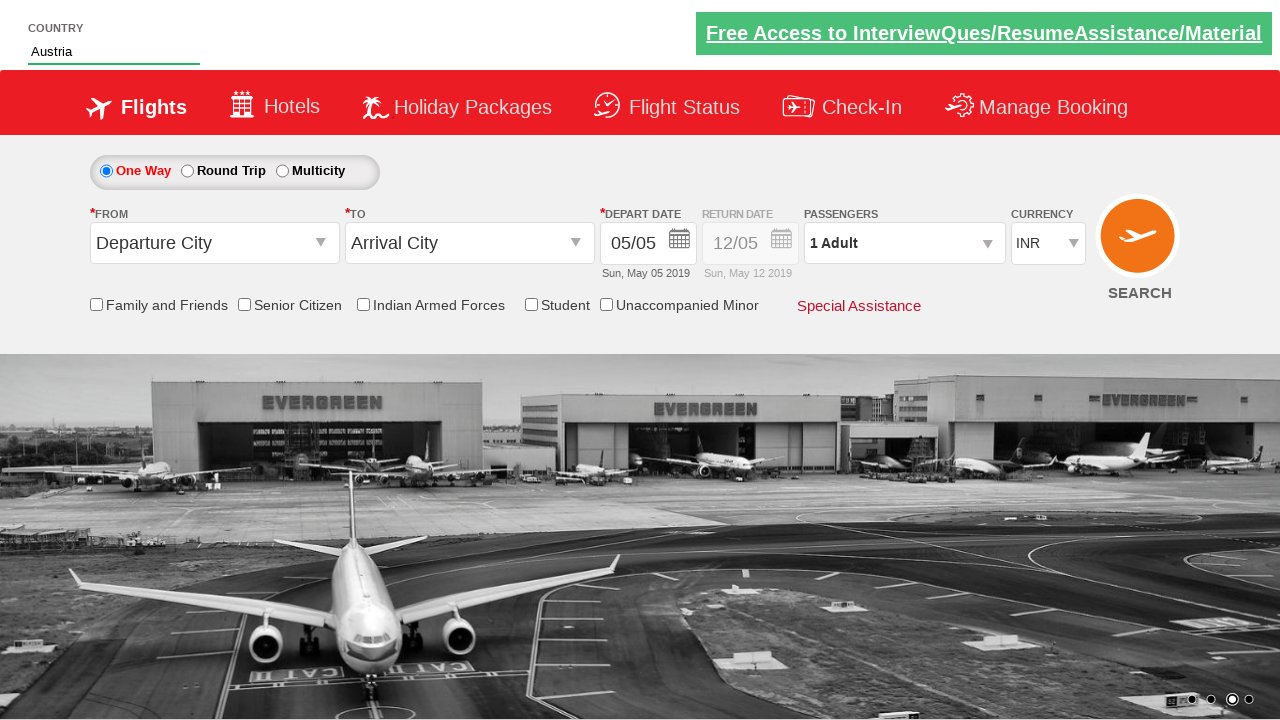